Navigates to jQuery UI droppable demo page and scrolls down the page

Starting URL: https://jqueryui.com/droppable

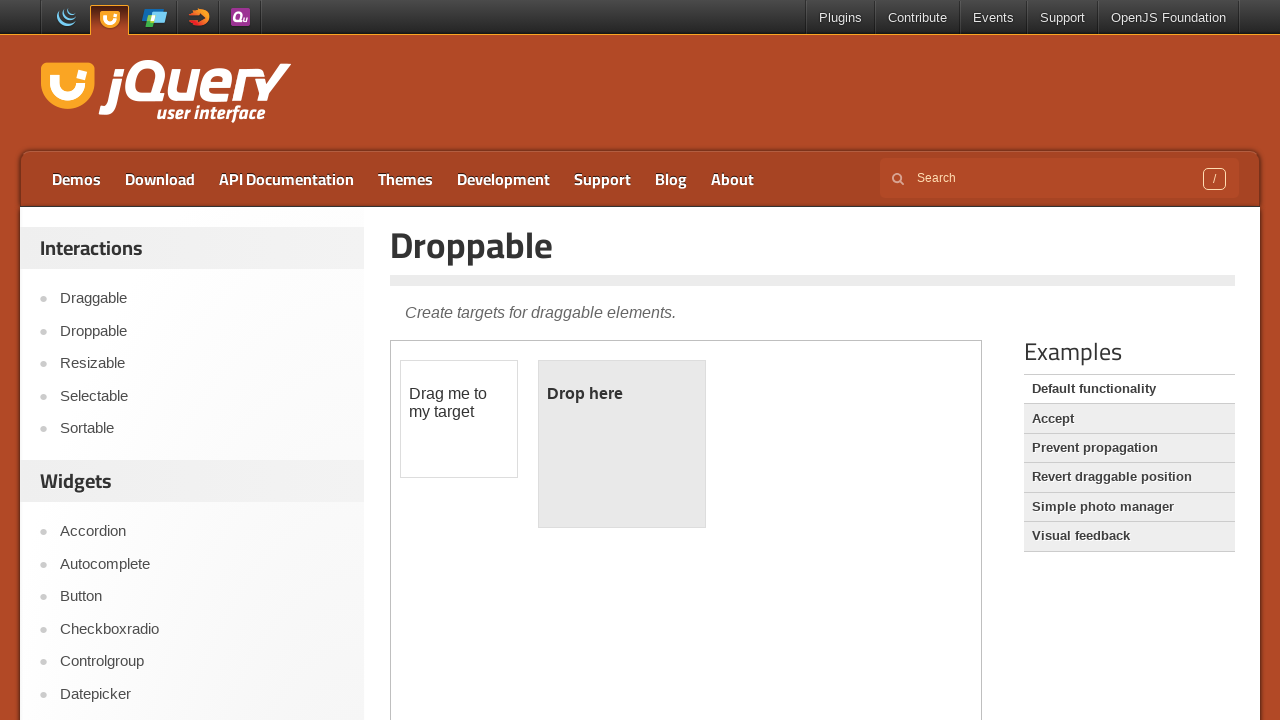

Navigated to jQuery UI droppable demo page
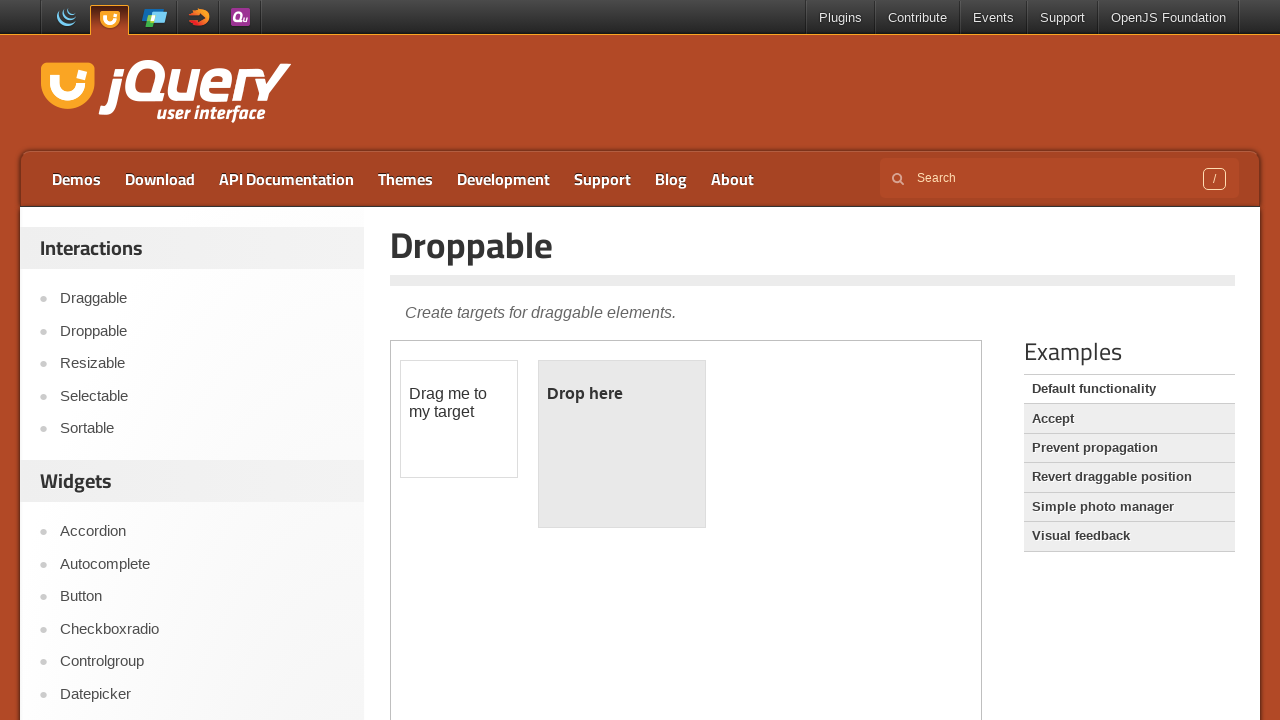

Scrolled down the page by 1000 pixels
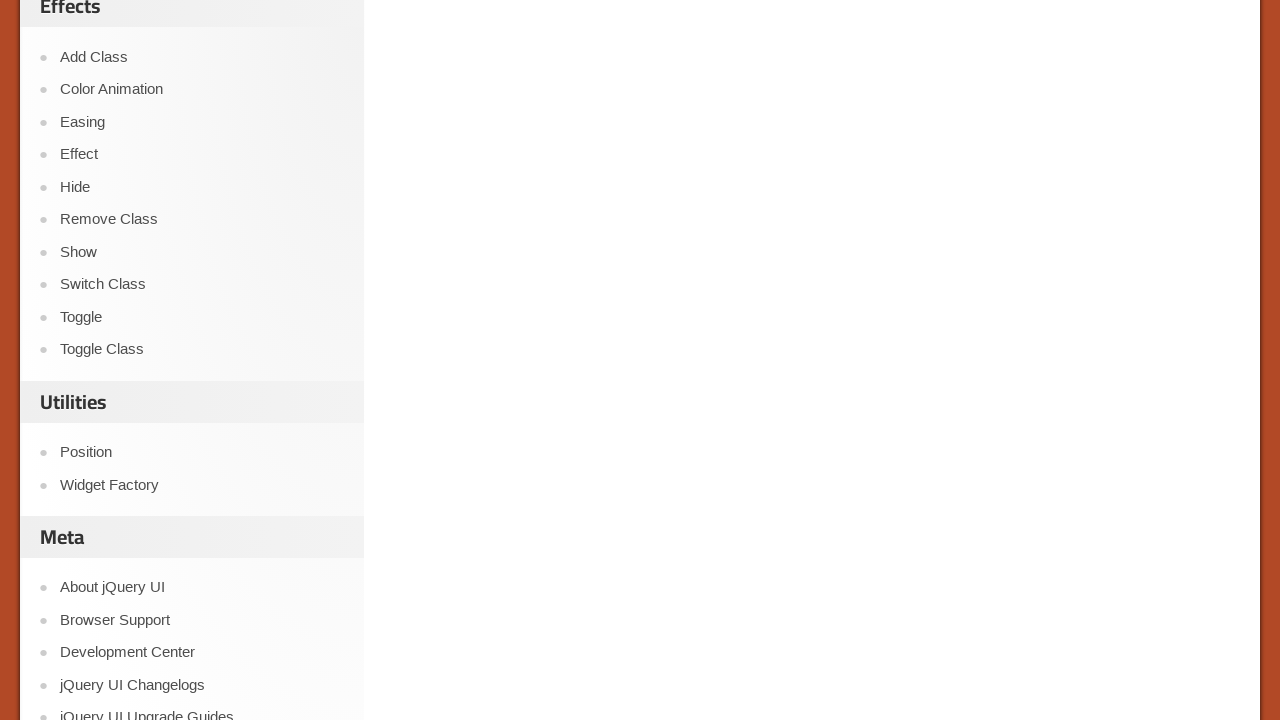

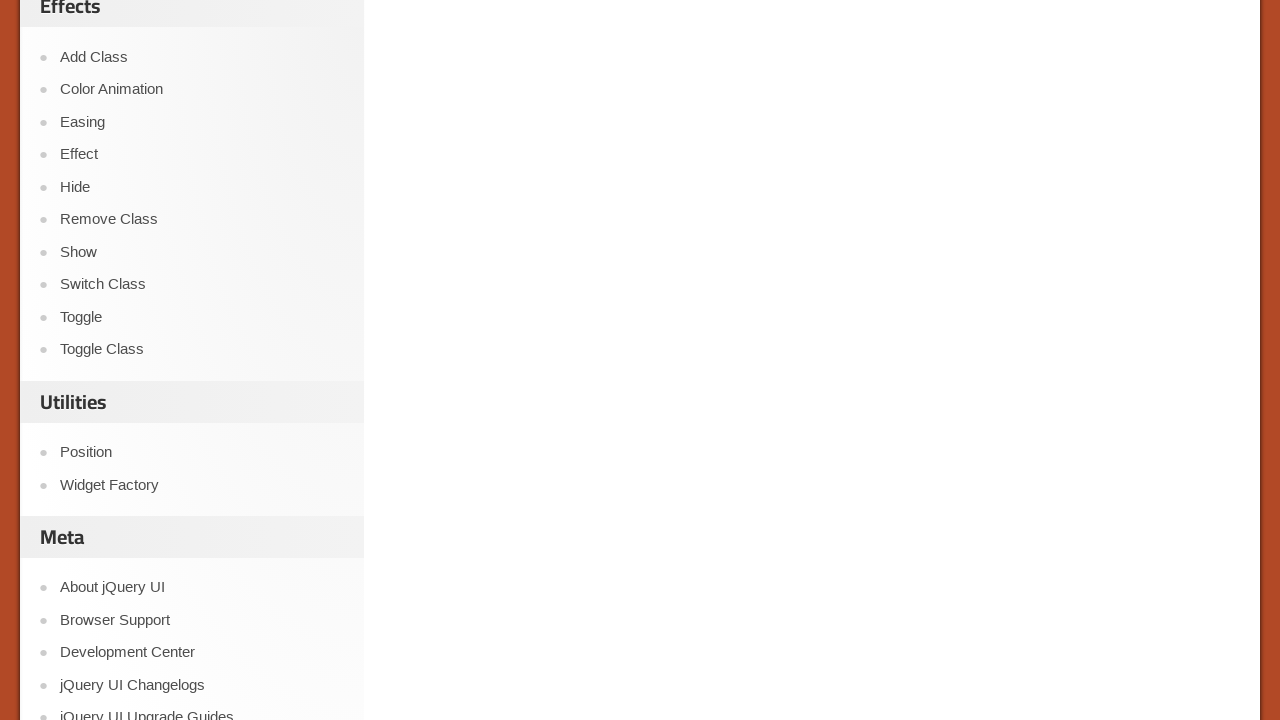